Tests a warm floor heating calculator by entering floor dimensions, selecting room type and heating type, then verifying the calculated power values.

Starting URL: https://kermi-fko.ru/raschety/Calc-Rehau-Solelec.aspx

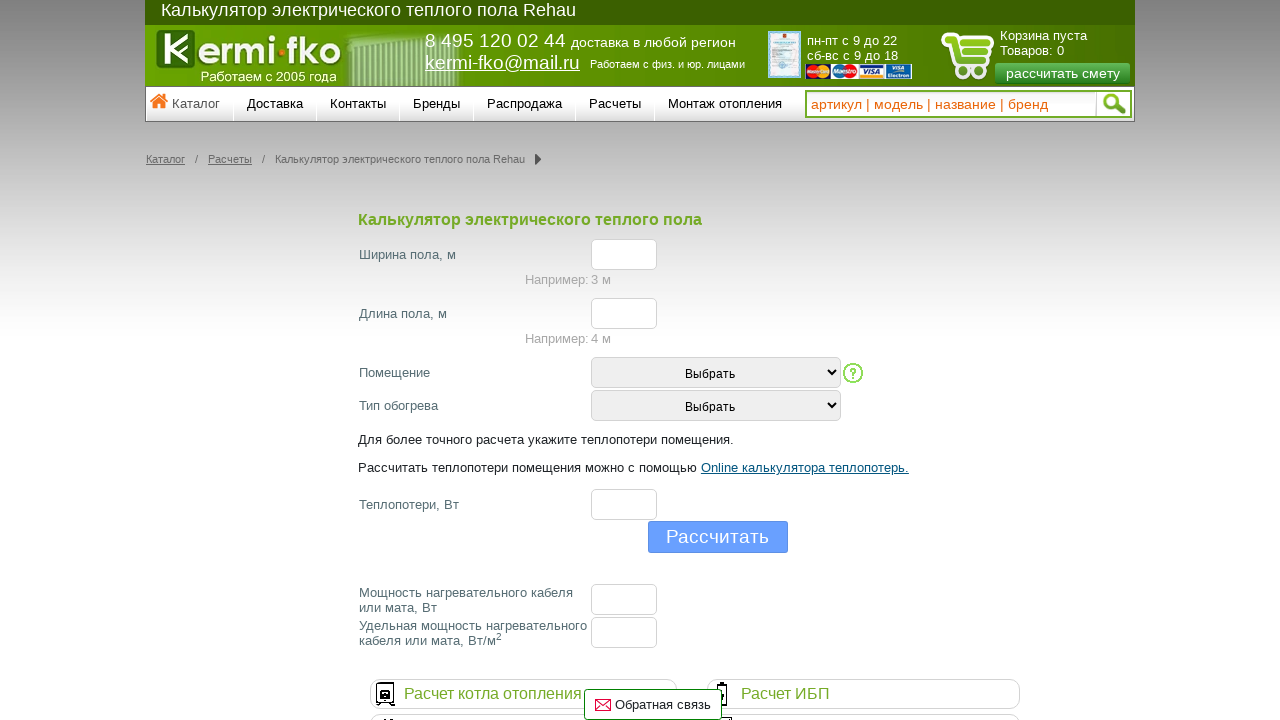

Filled floor width field with '10' on #el_f_width
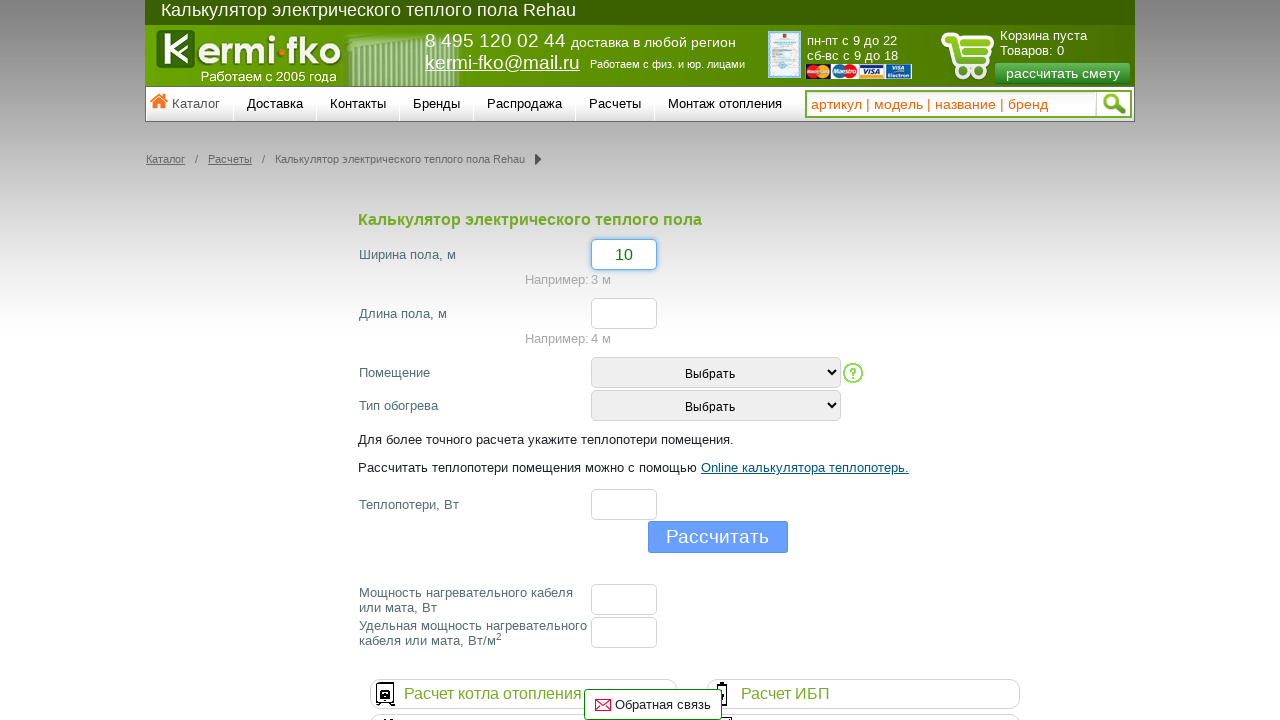

Filled floor length field with '15' on #el_f_lenght
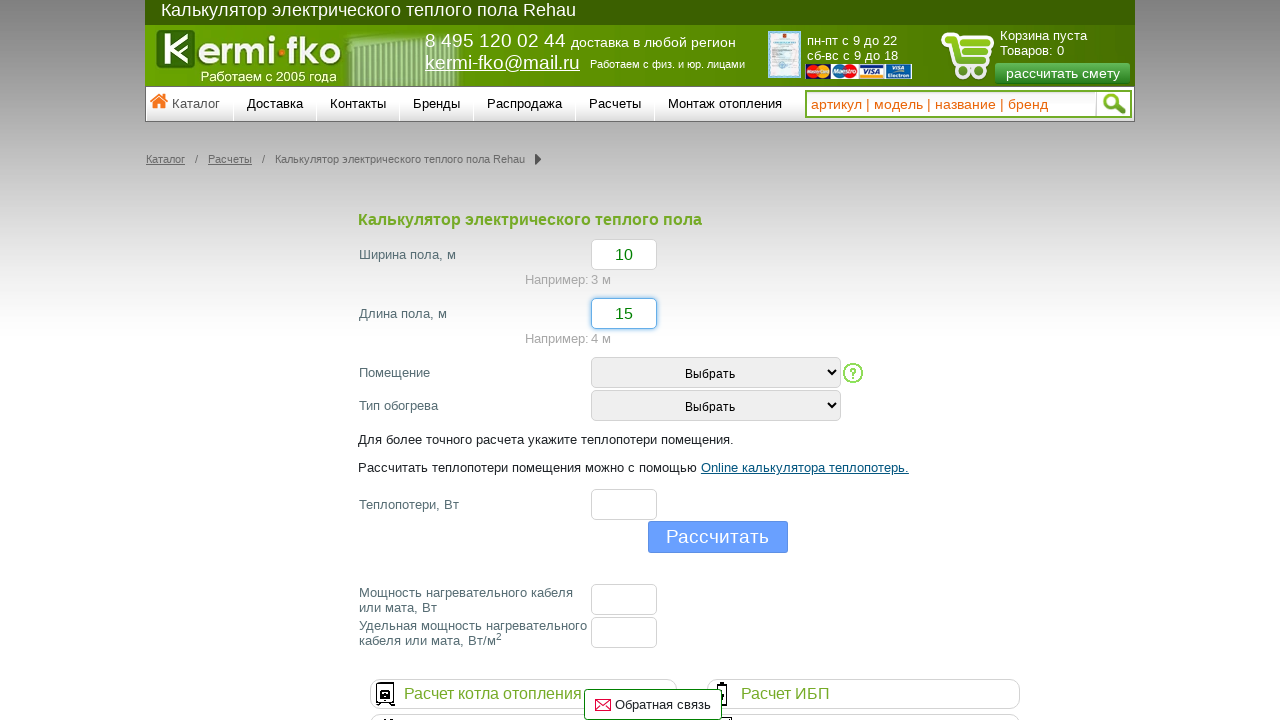

Selected room type 'Кухня или спальня' on #room_type
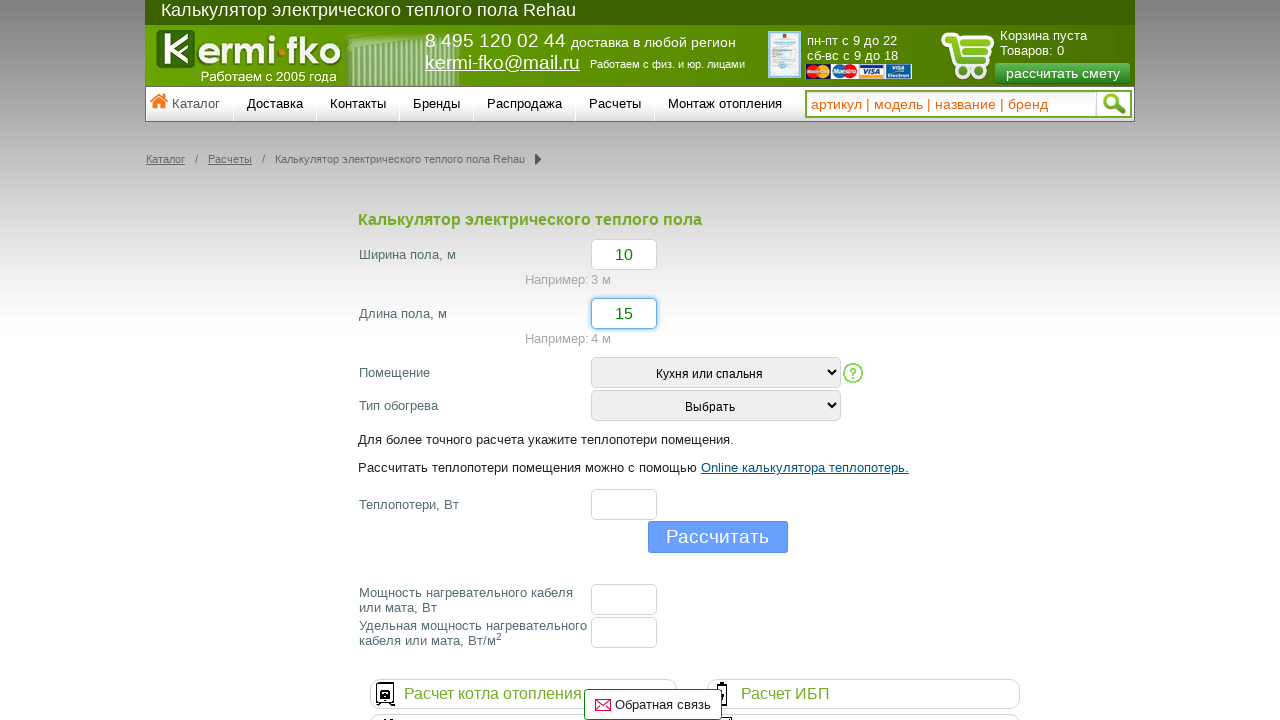

Selected heating type at index 1 on #heating_type
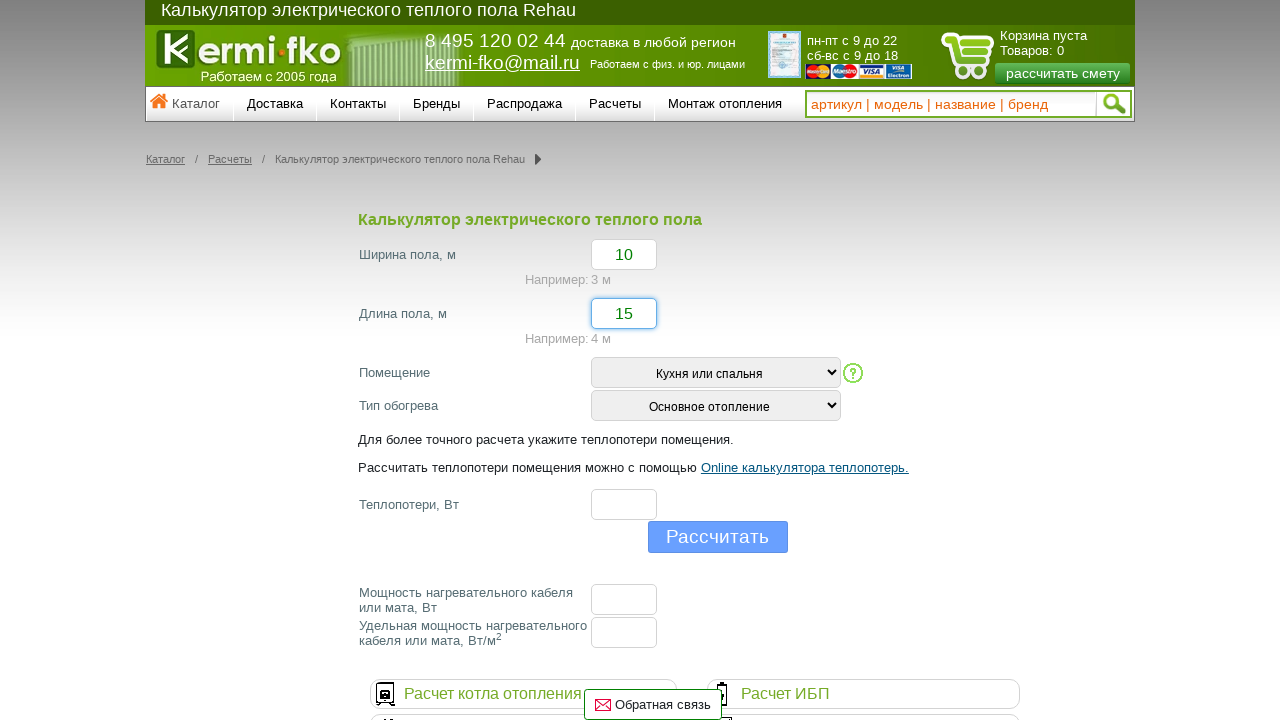

Clicked calculate button at (718, 537) on [name='button']
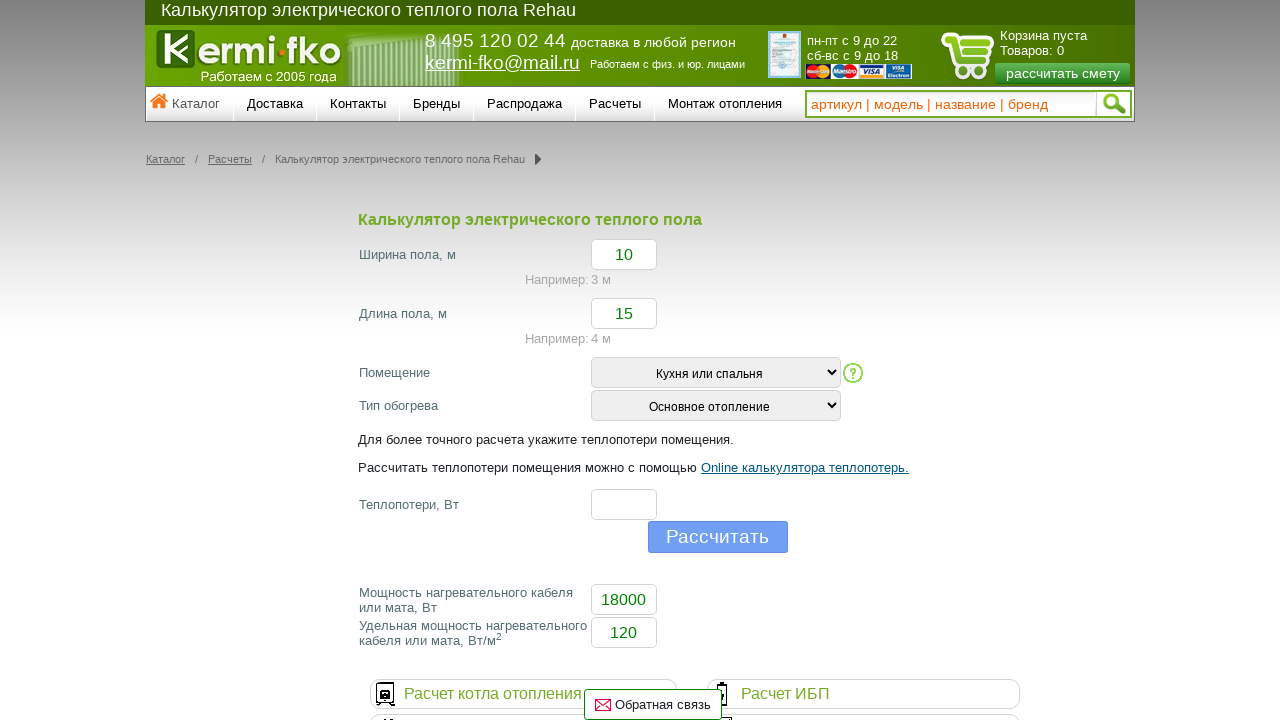

Waited 1000ms for calculation to complete
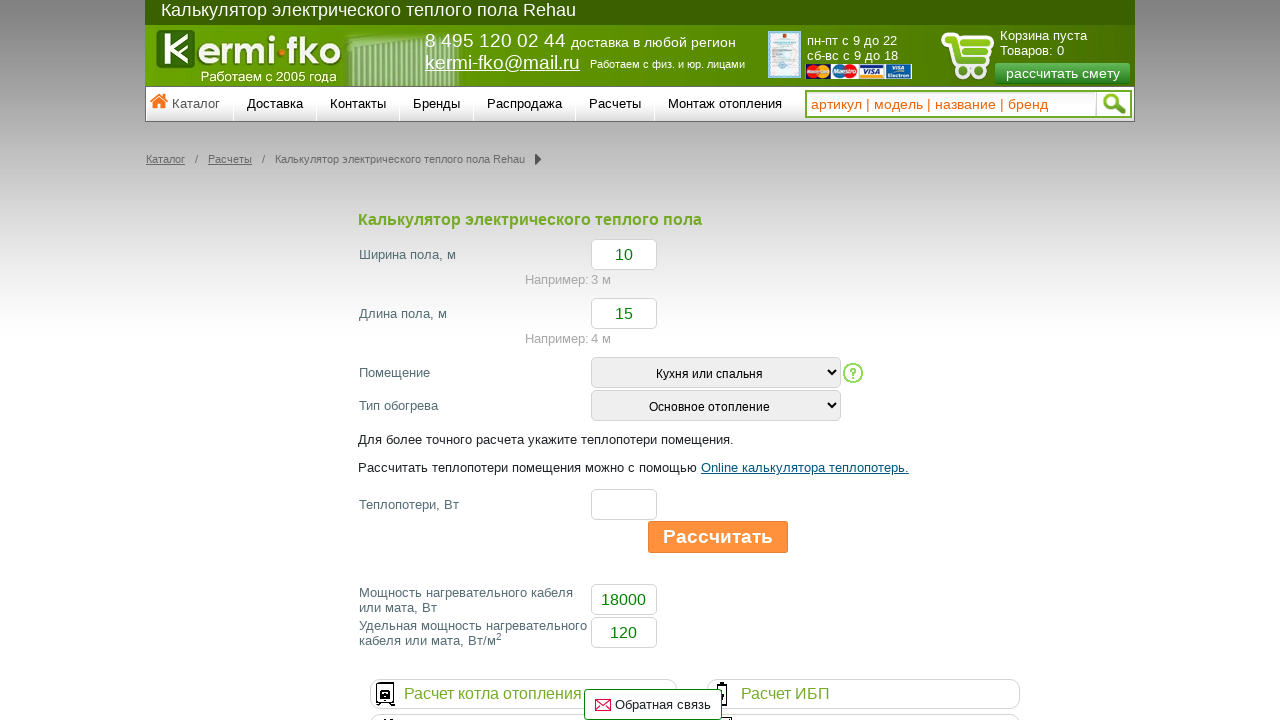

Floor cable power result element is visible
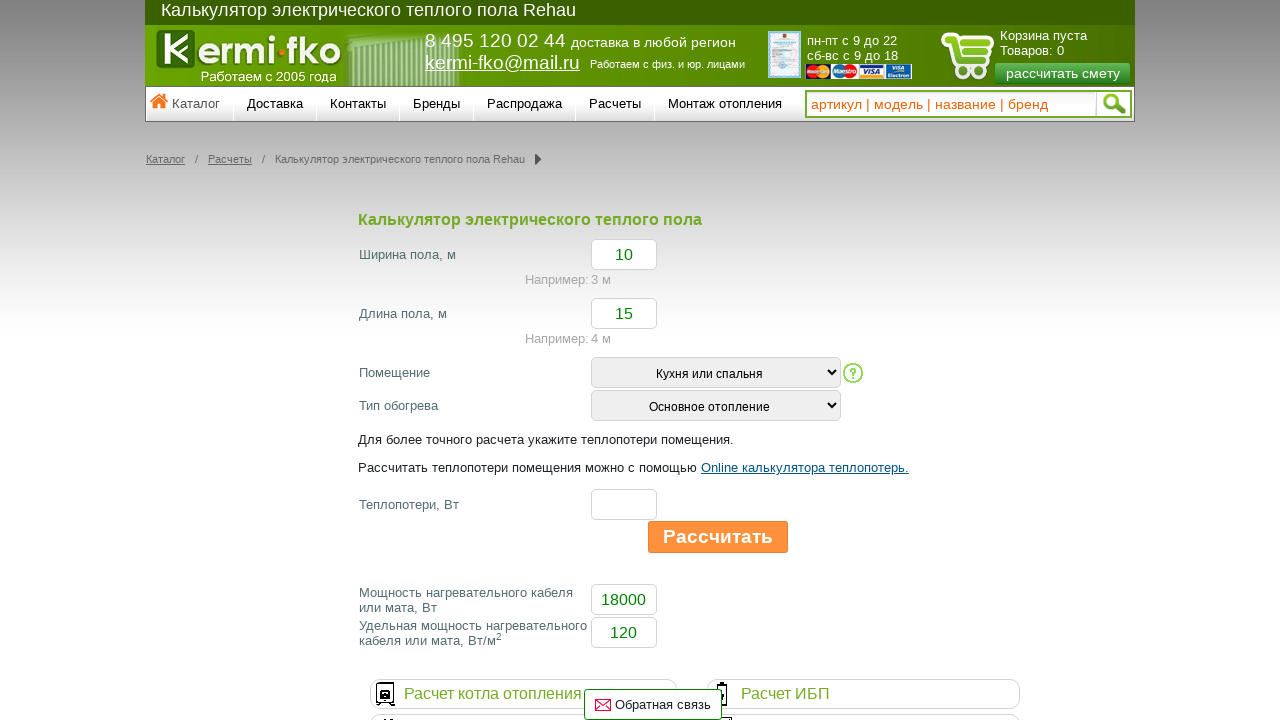

Specific floor cable power result element is visible
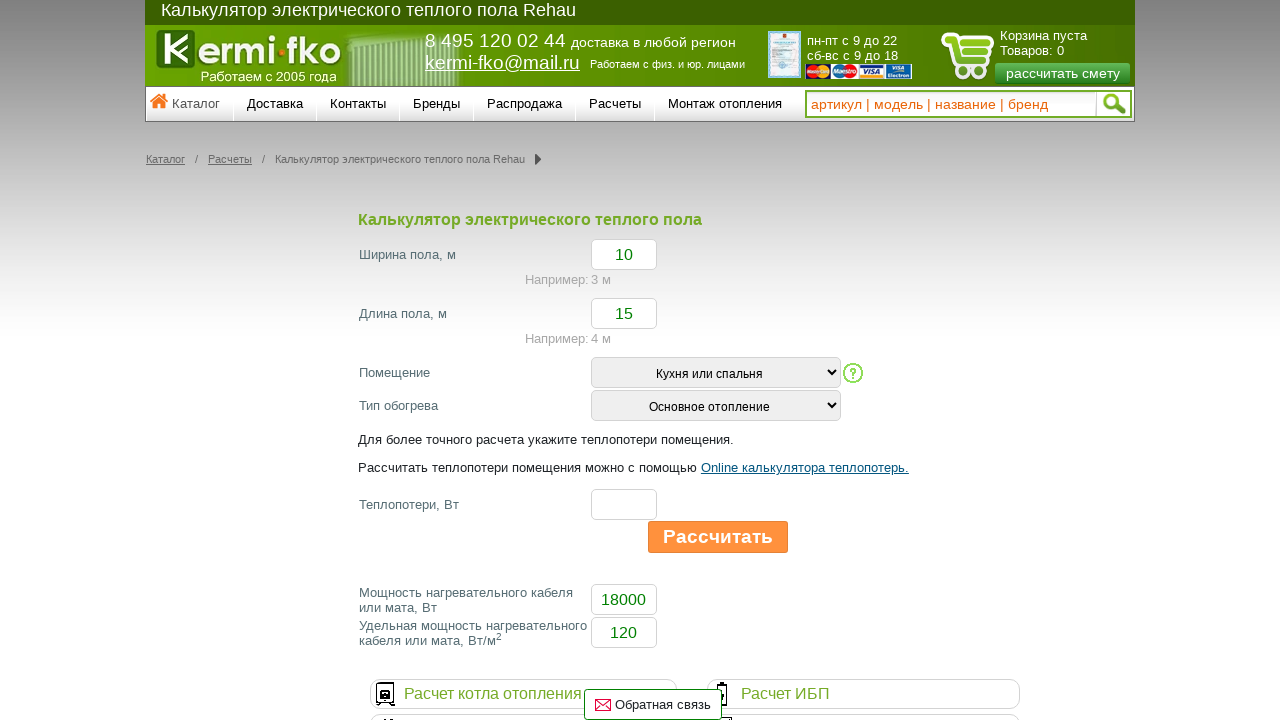

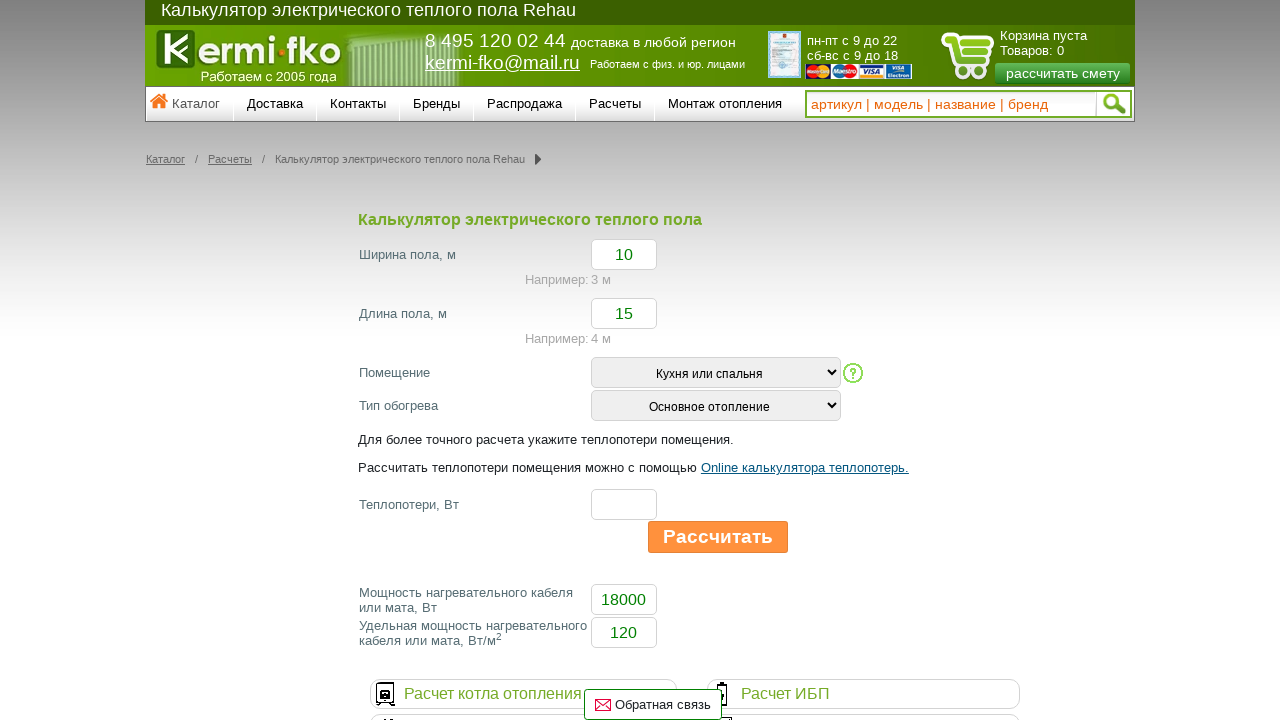